Tests iframe handling by filling form fields across nested frames - entering first name and last name in the outer frame, and email in an inner nested frame

Starting URL: https://letcode.in/frame

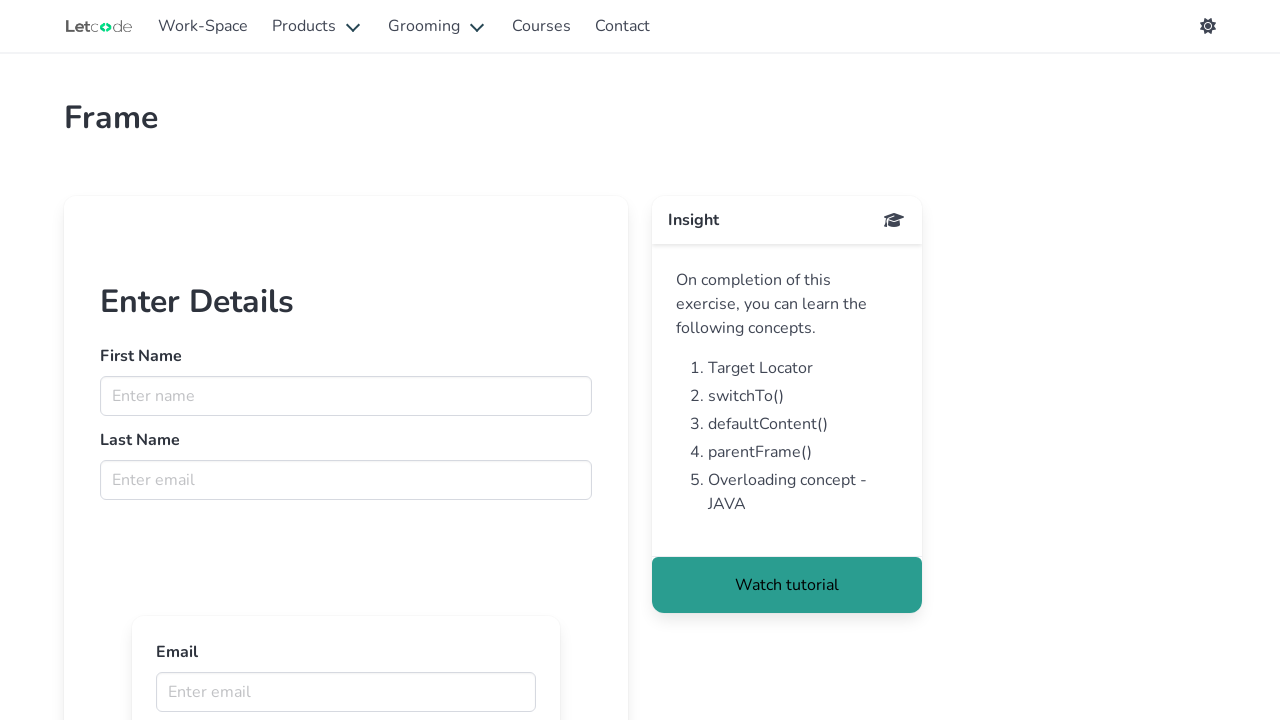

Located first frame named 'firstFr'
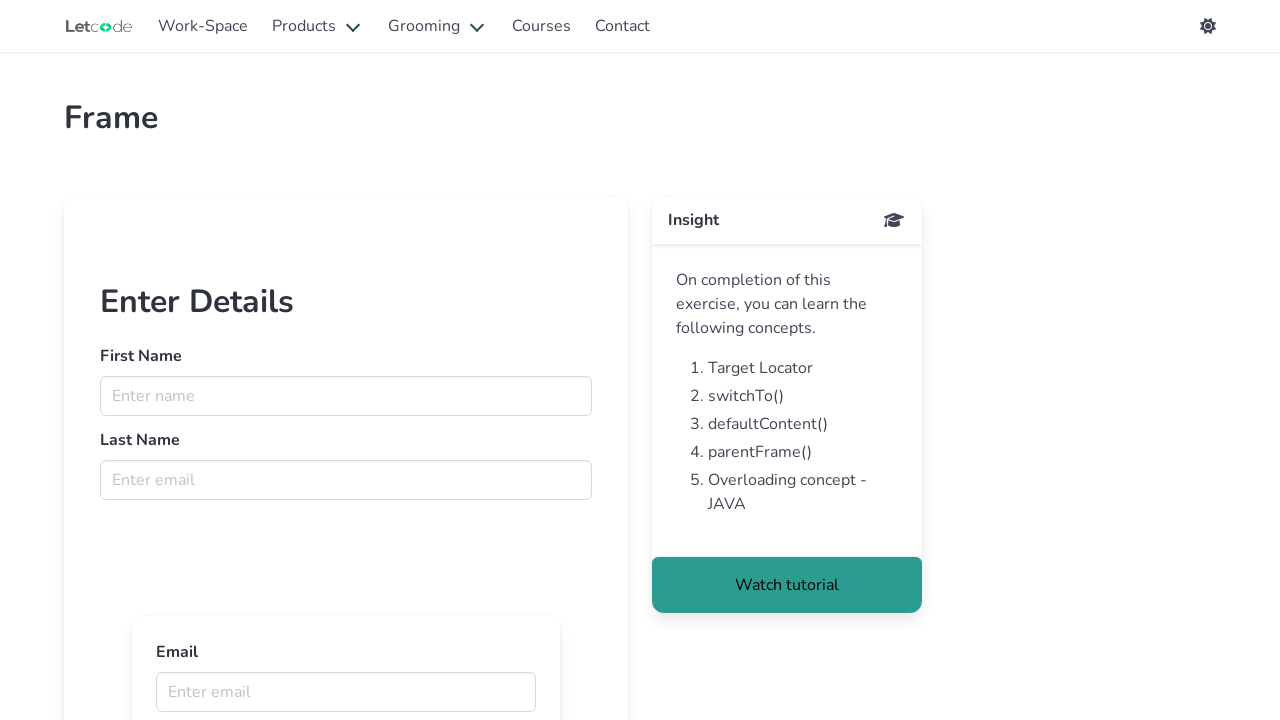

Filled first name field with 'Ian' in outer frame on input[name='fname']
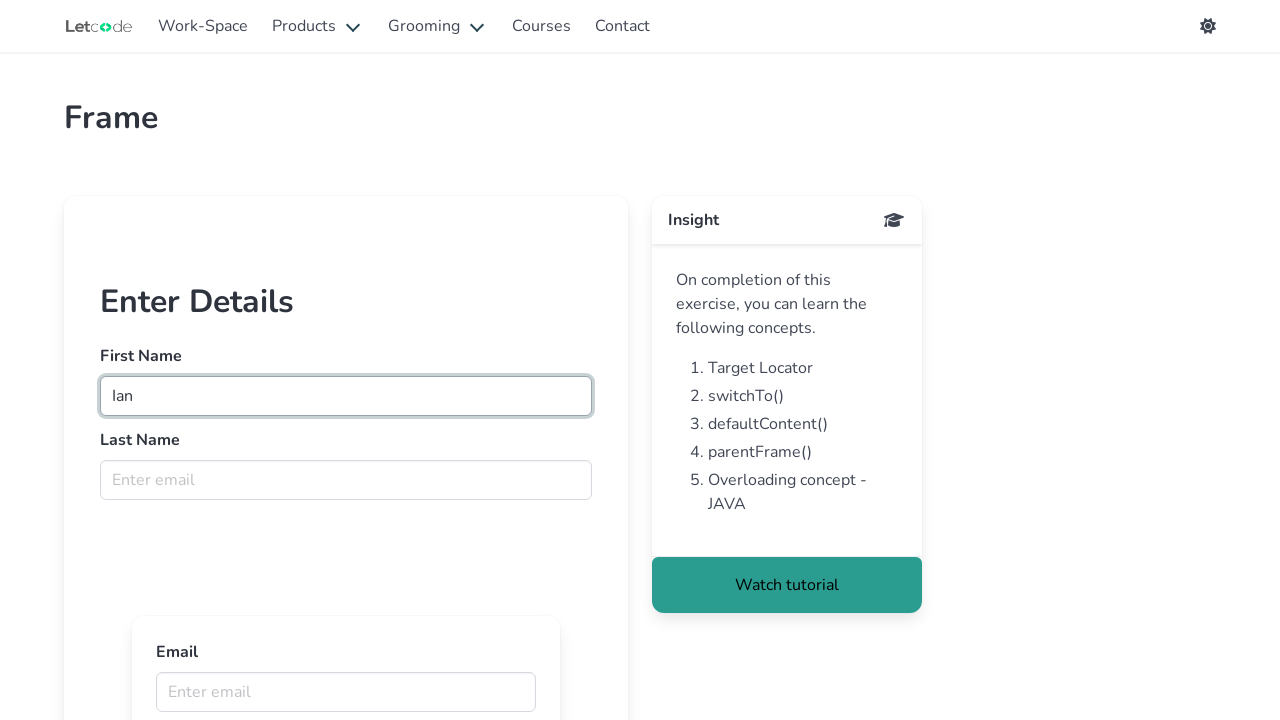

Filled last name field with 'Calvo' in outer frame on input[name='lname']
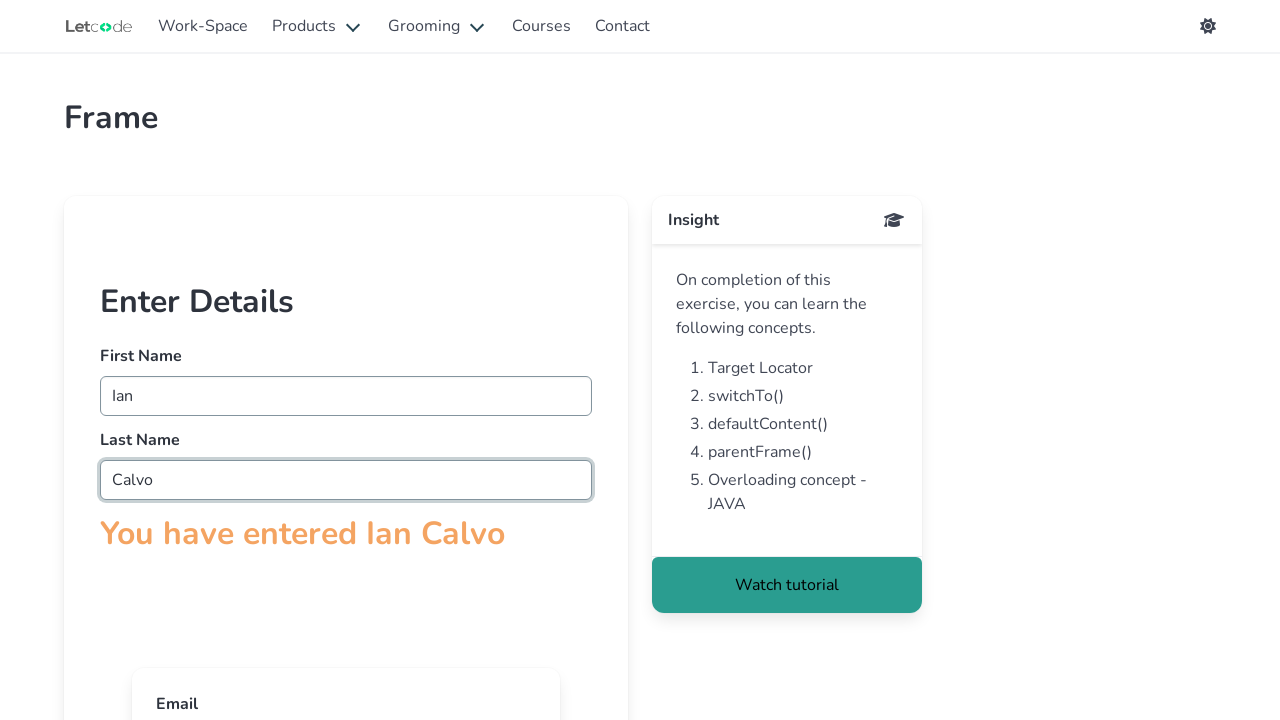

Located inner nested iframe
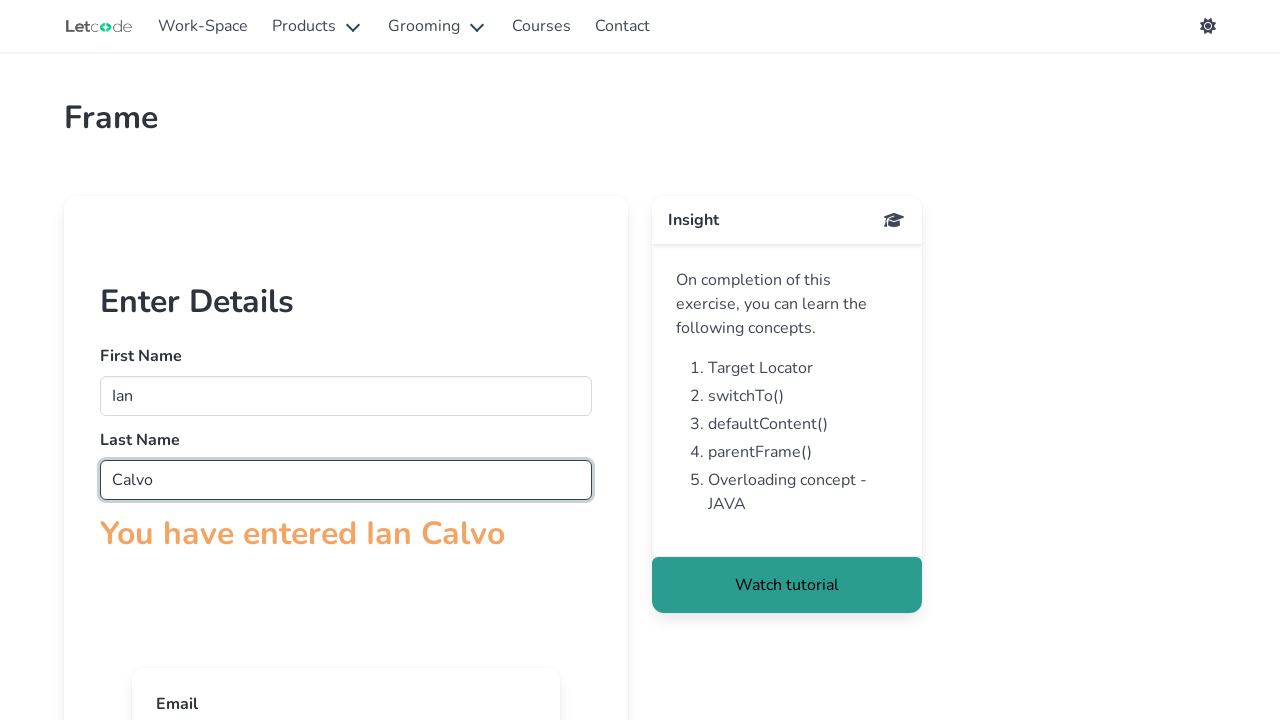

Filled email field with 'ian.calvo@example.com' in inner frame on iframe[src='innerframe'] >> internal:control=enter-frame >> input[placeholder='E
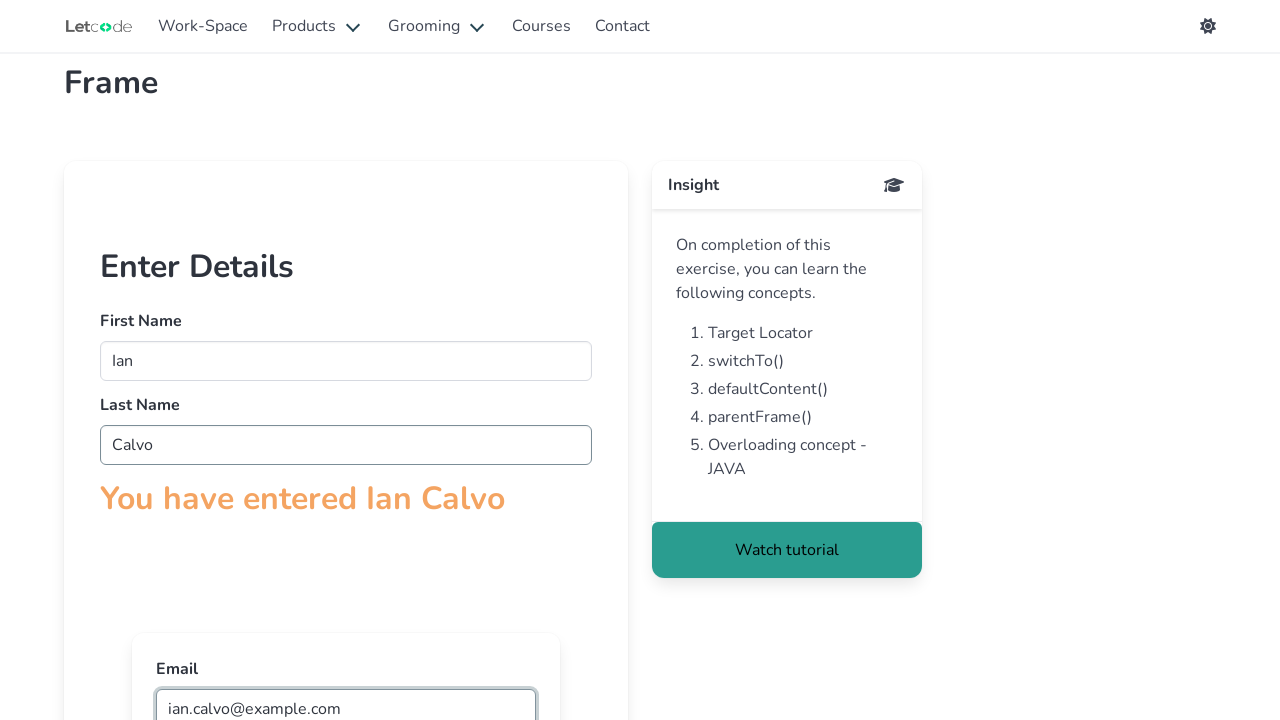

Waited 1 second for form to stabilize with filled values
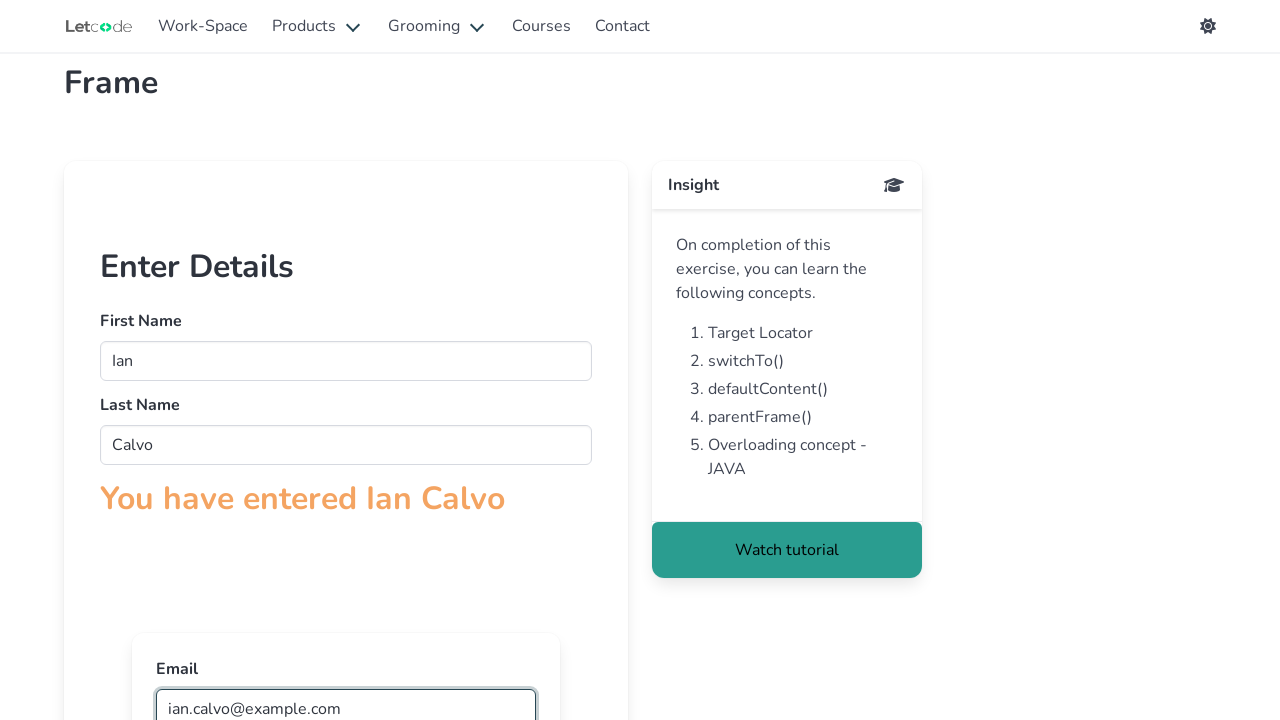

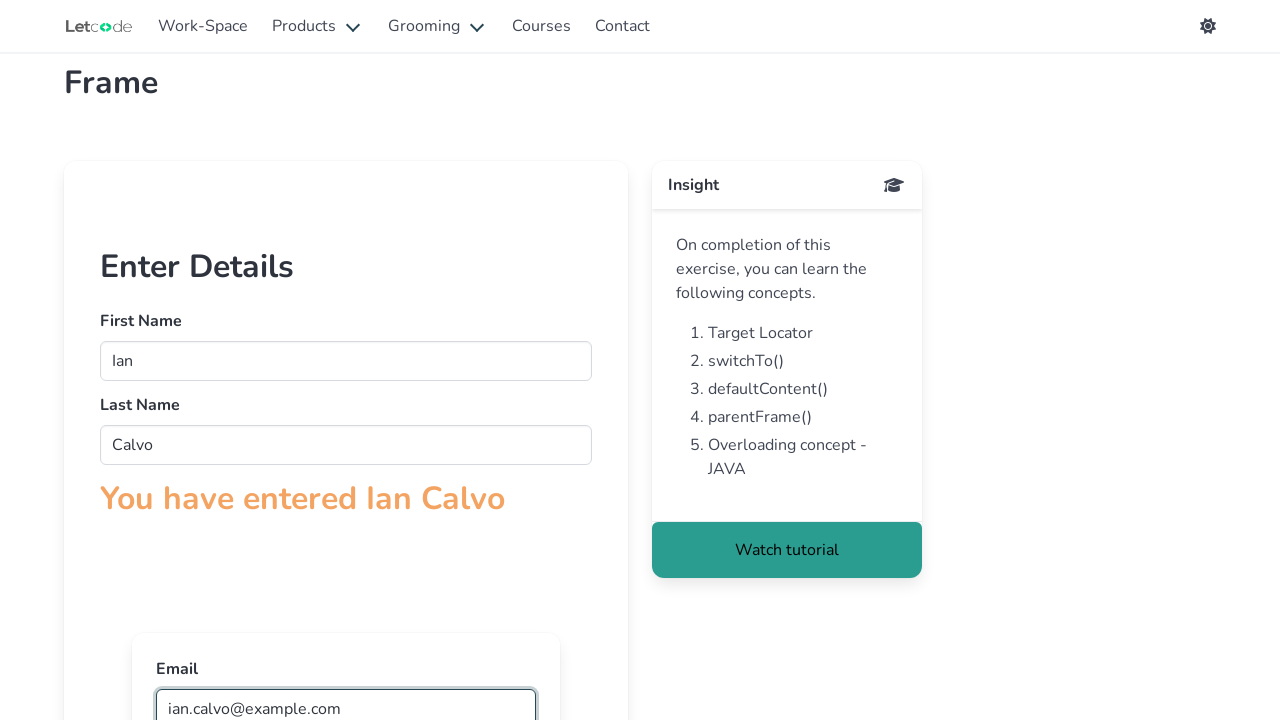